Tests file upload functionality by sending a file path to the file input element and submitting the form, then verifying the uploaded filename is displayed correctly.

Starting URL: http://the-internet.herokuapp.com/upload

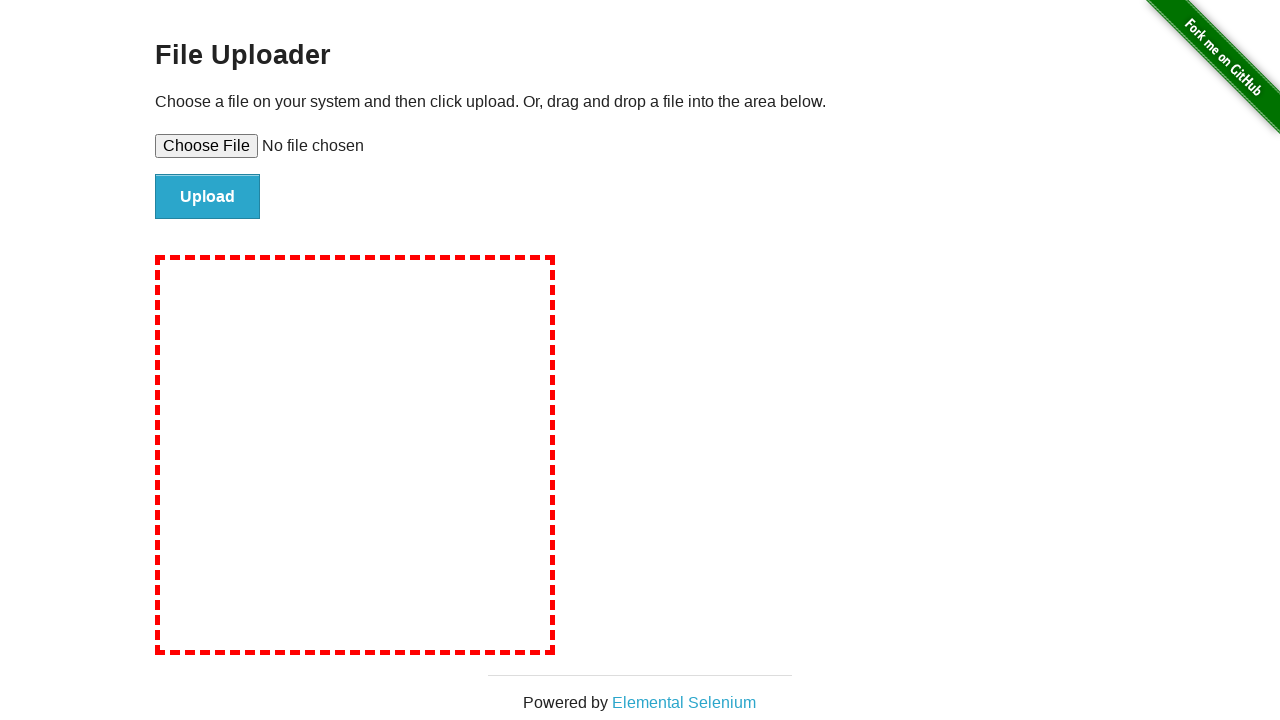

Created temporary test file at /tmp/test_upload_file.txt
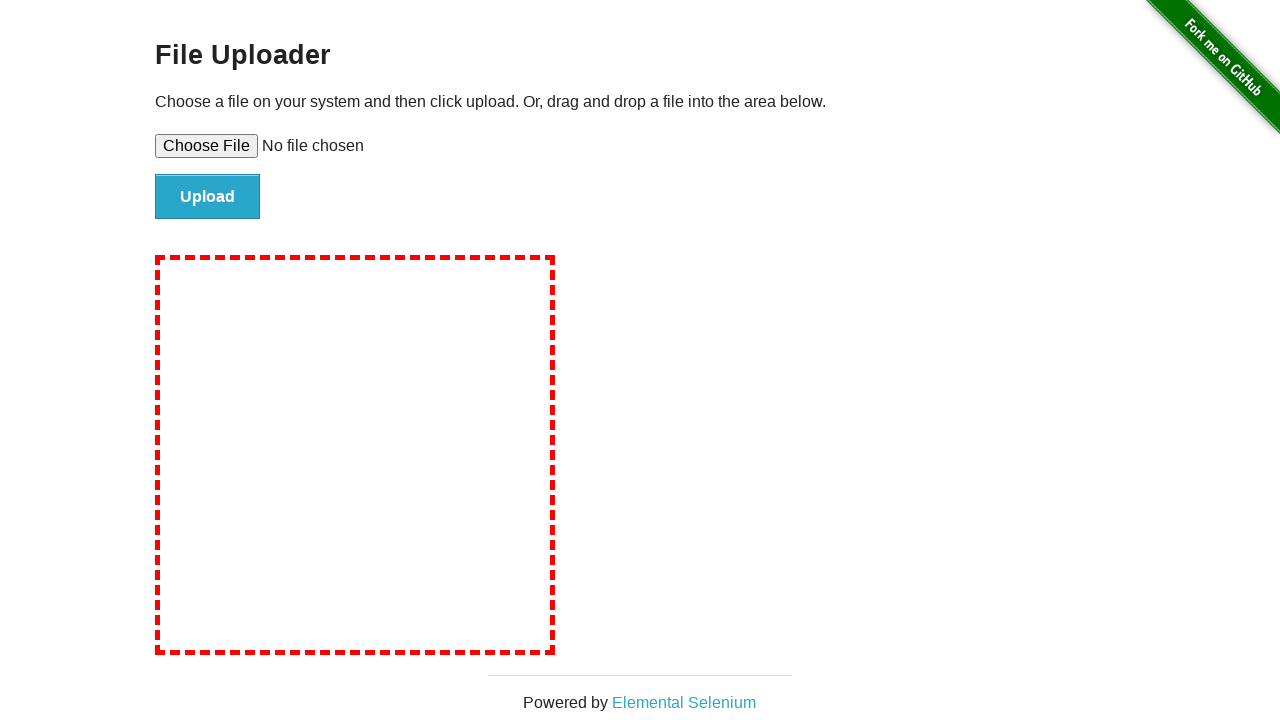

Set input file to upload test file
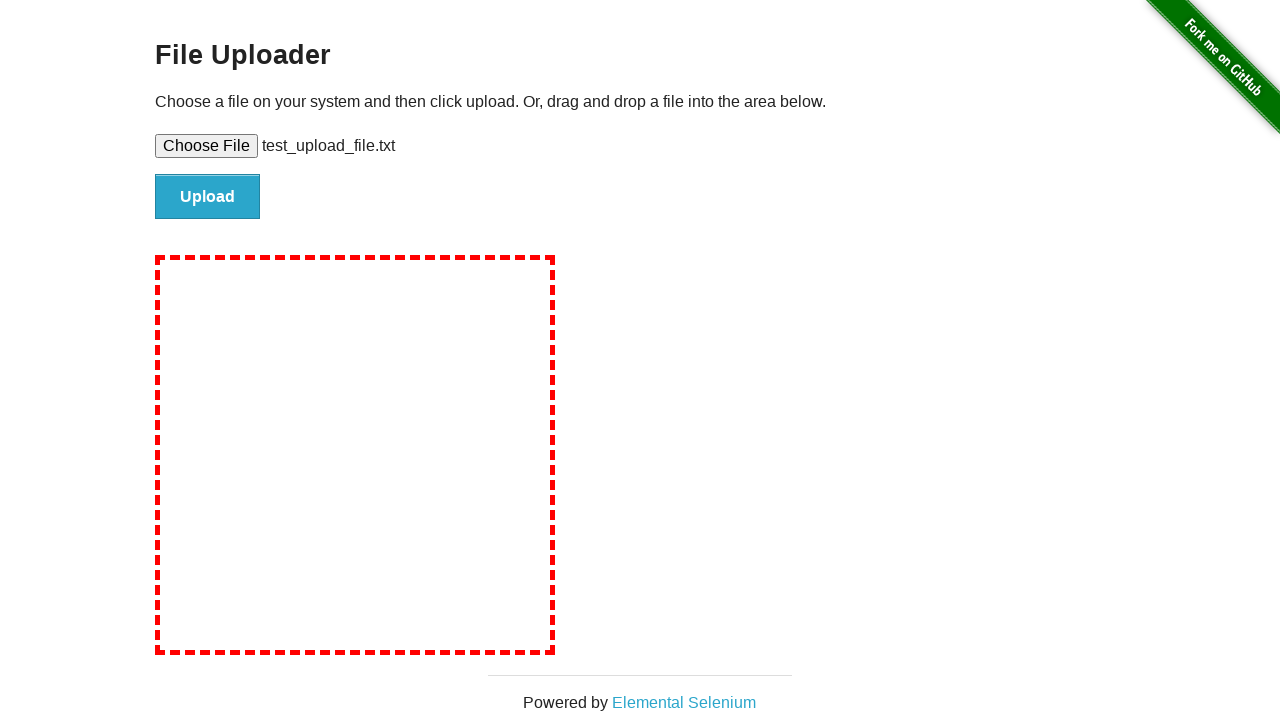

Clicked file submit button at (208, 197) on #file-submit
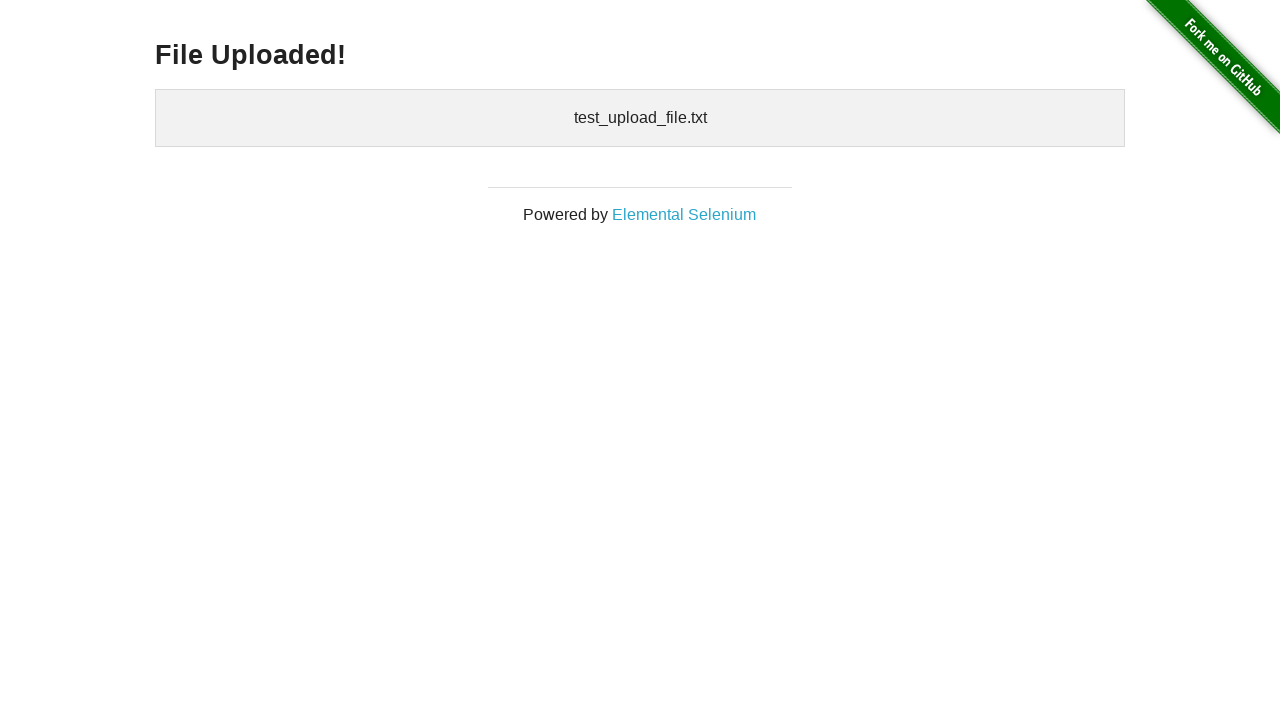

Verified uploaded files section appeared
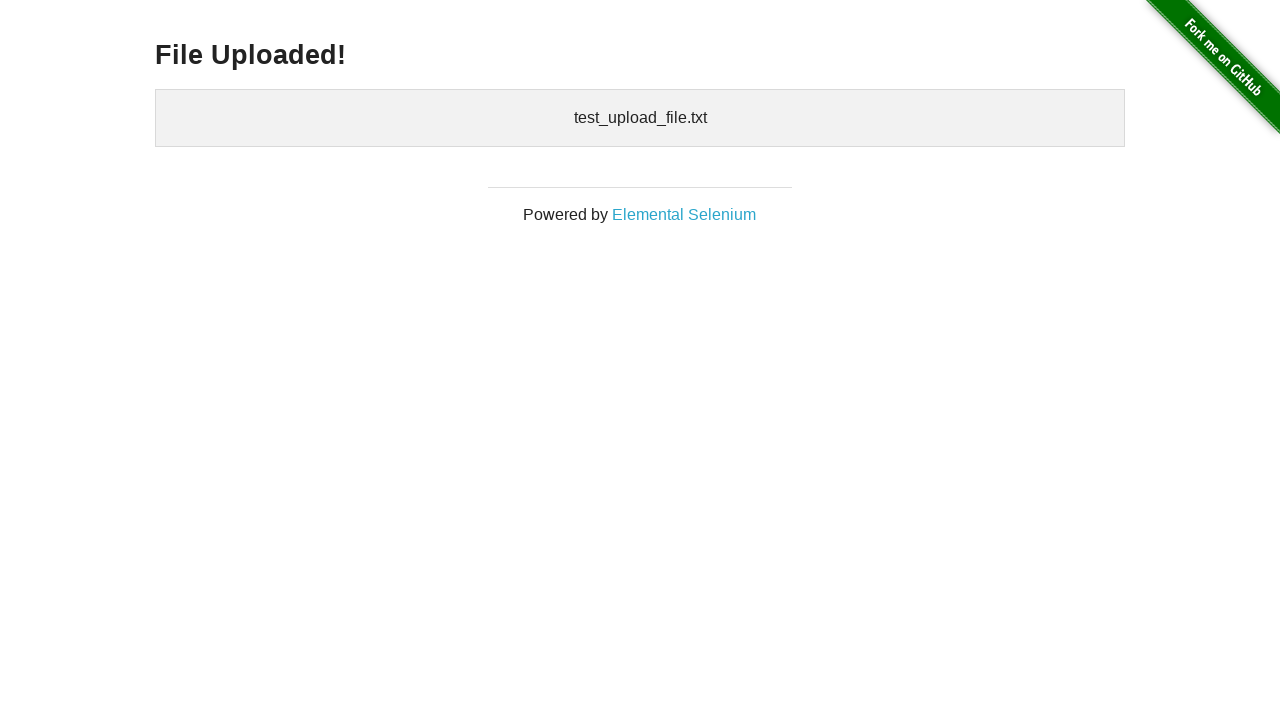

Cleaned up temporary test file
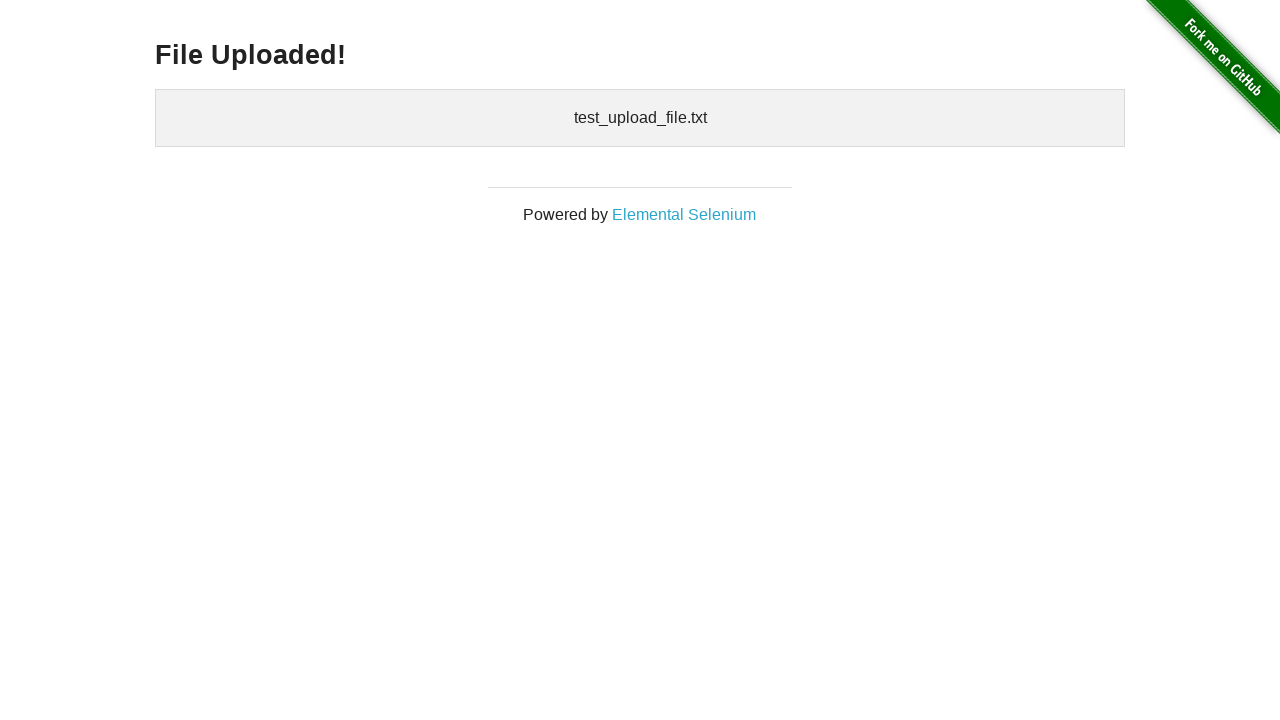

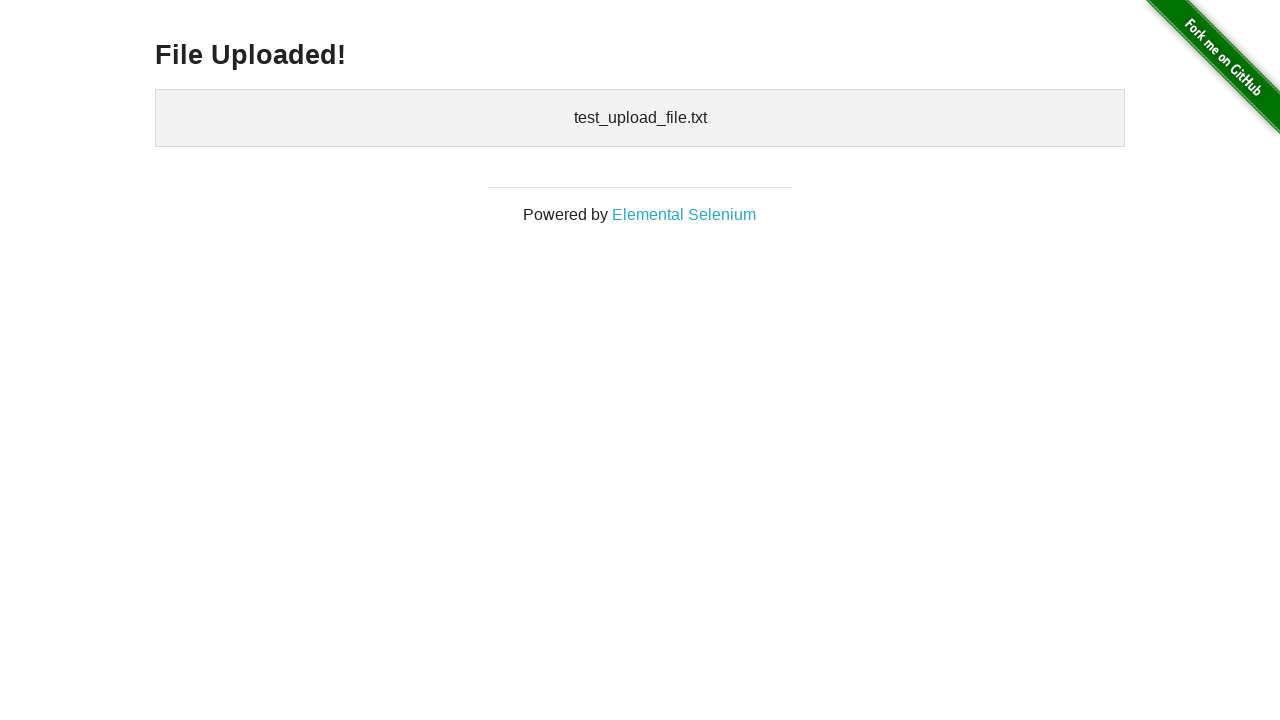